Tests dynamic content loading by clicking a Start button and verifying that "Hello World!" text appears after the loading completes.

Starting URL: https://the-internet.herokuapp.com/dynamic_loading/1

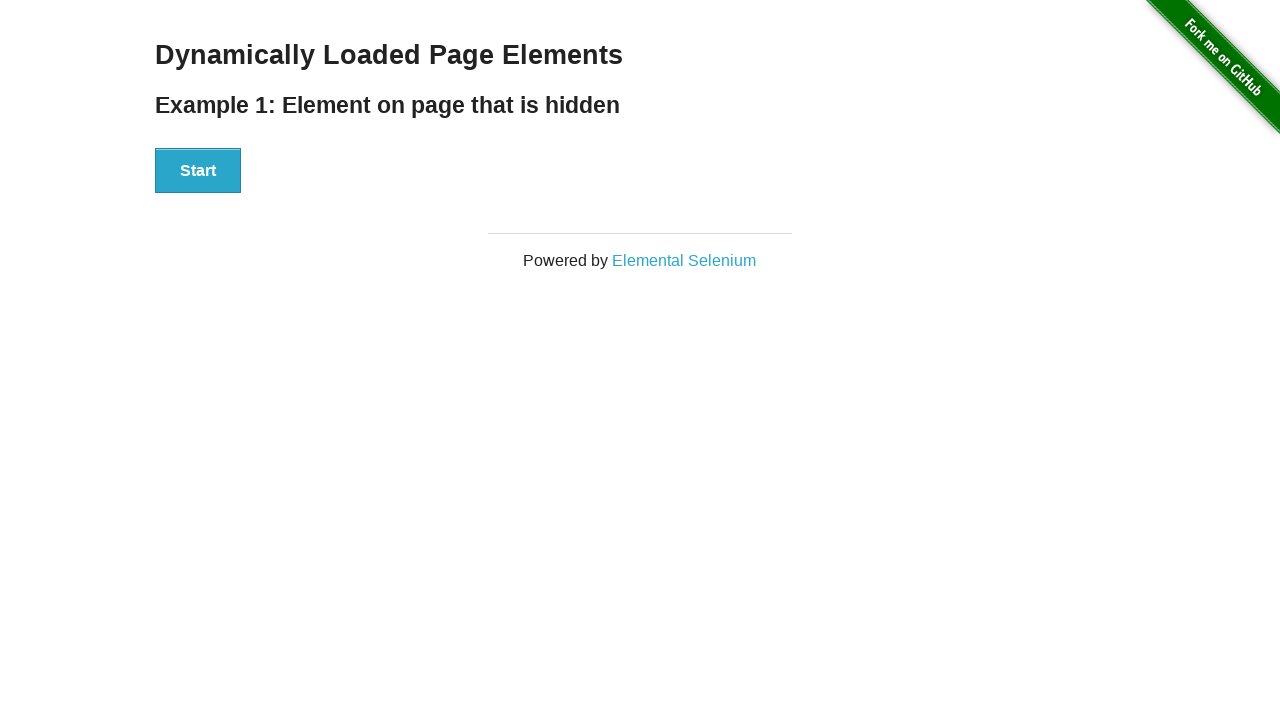

Clicked the Start button to trigger dynamic content loading at (198, 171) on xpath=//div[@id='start']//button
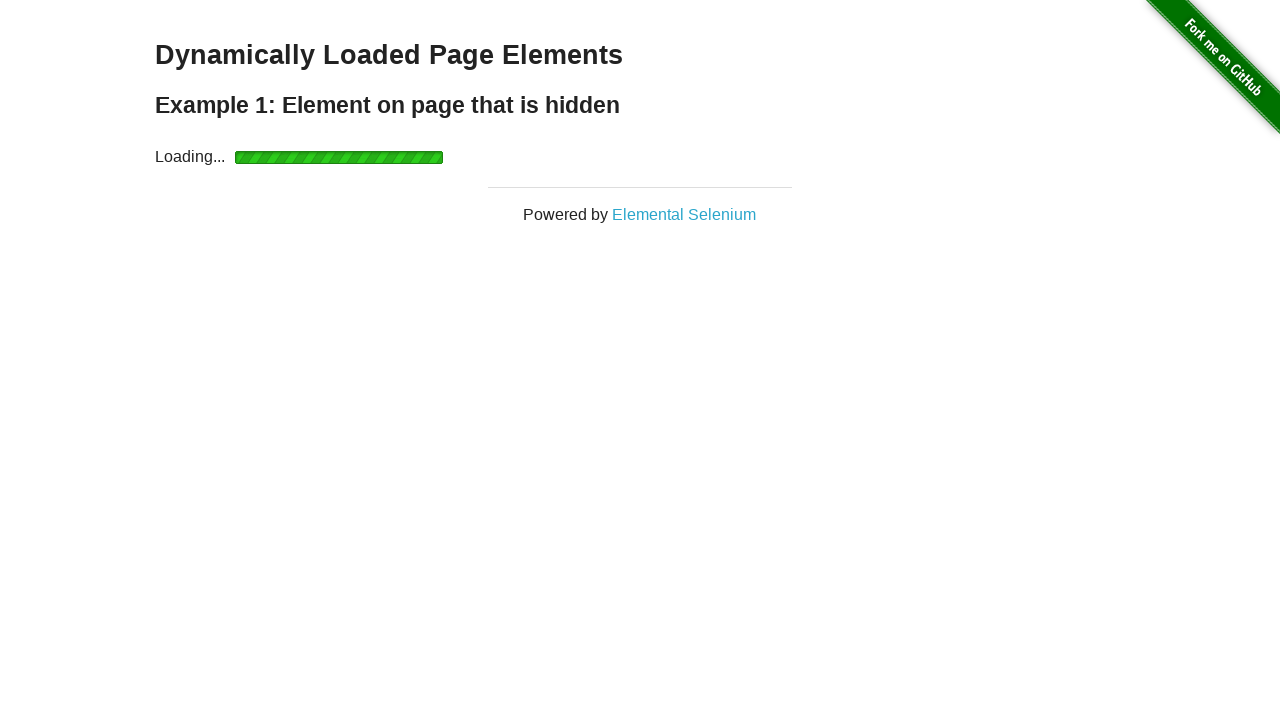

Waited for 'Hello World!' element to become visible after loading completed
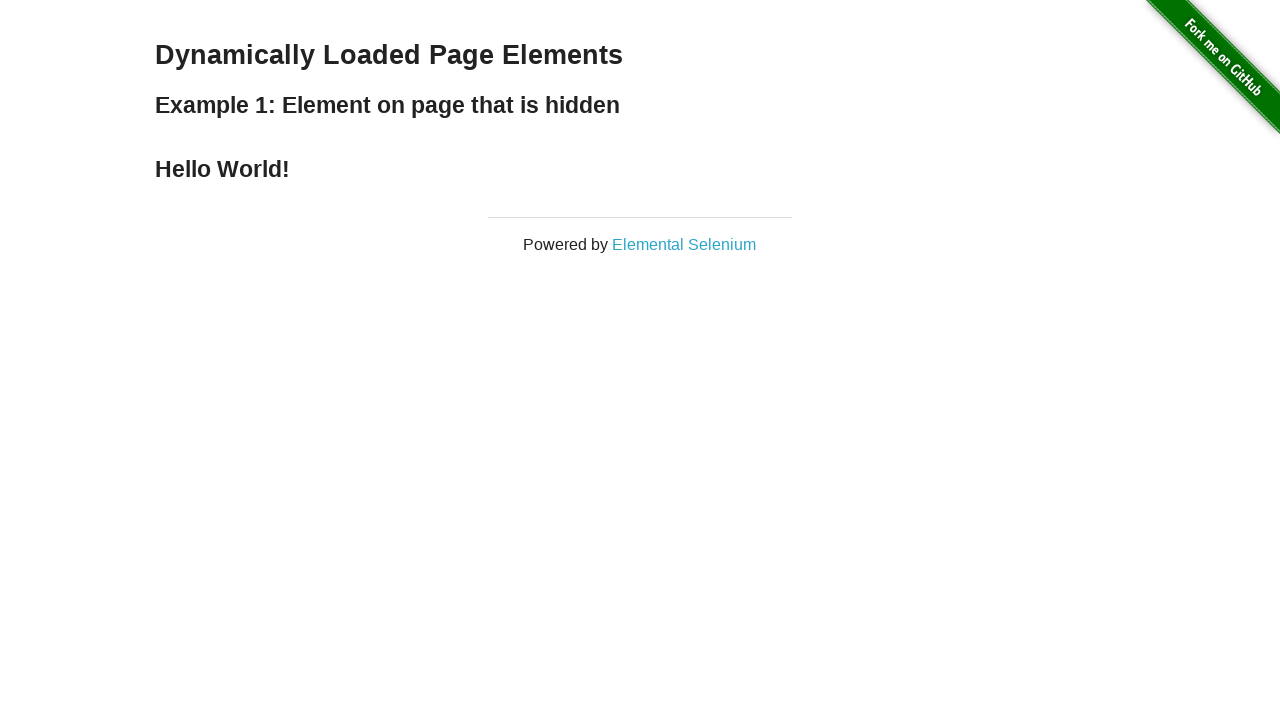

Verified that the loaded text content equals 'Hello World!'
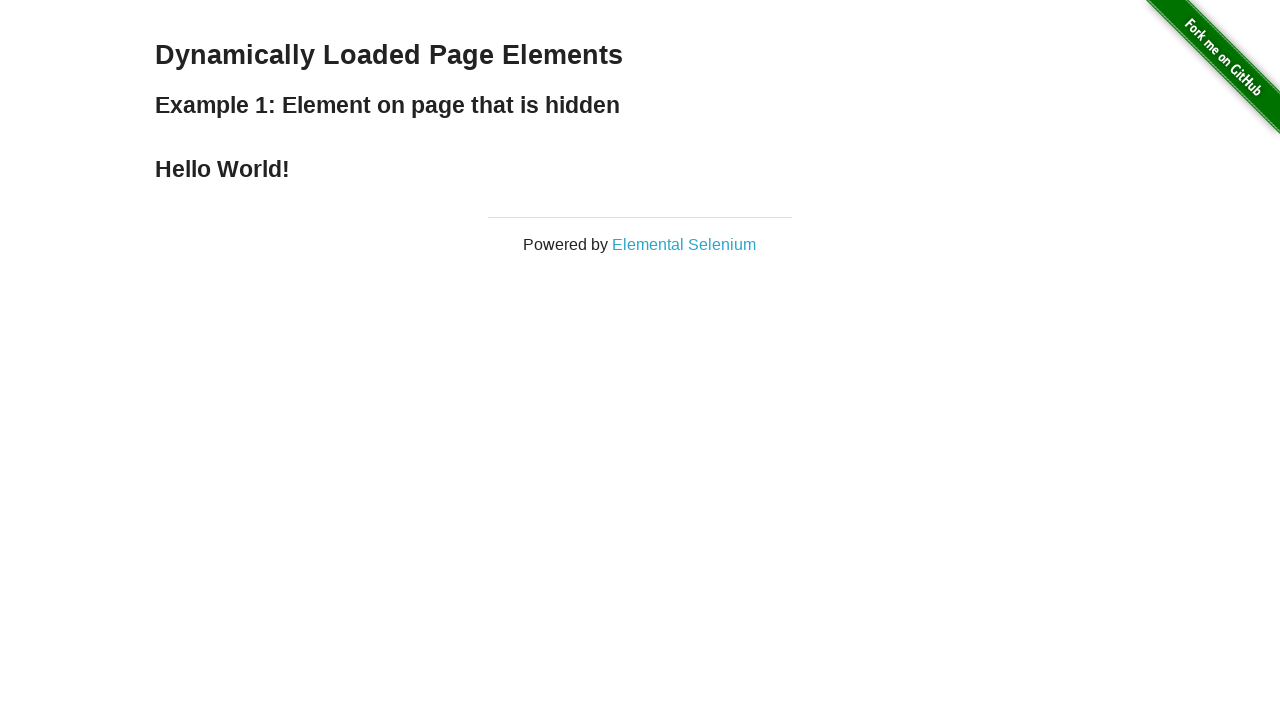

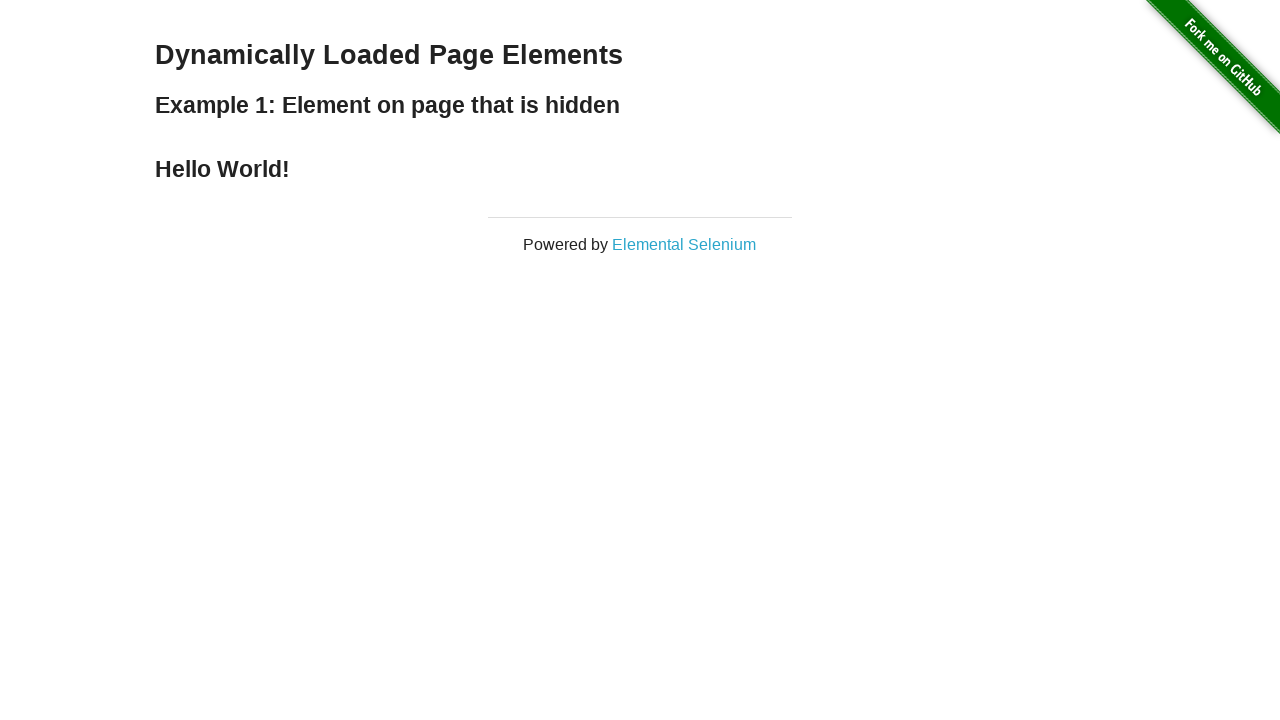